Tests dropdown selection by selecting an option from the dropdown menu

Starting URL: https://the-internet.herokuapp.com/dropdown

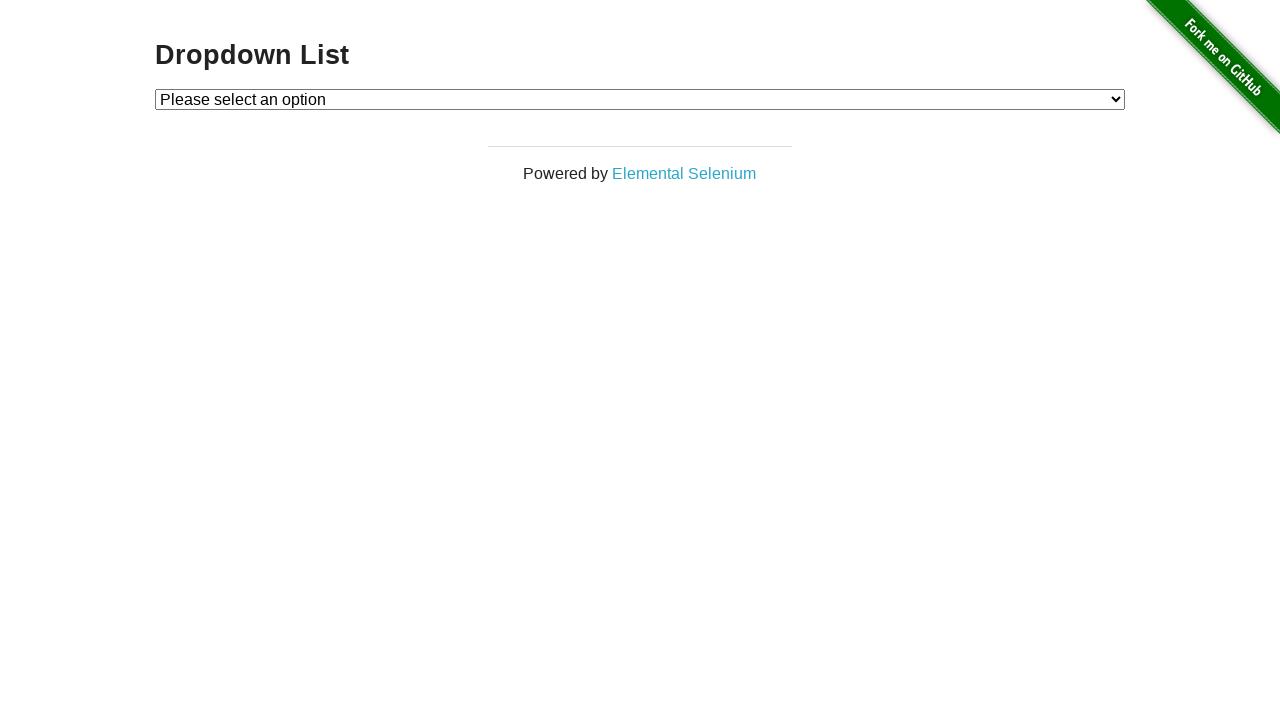

Waited for page to load with networkidle state
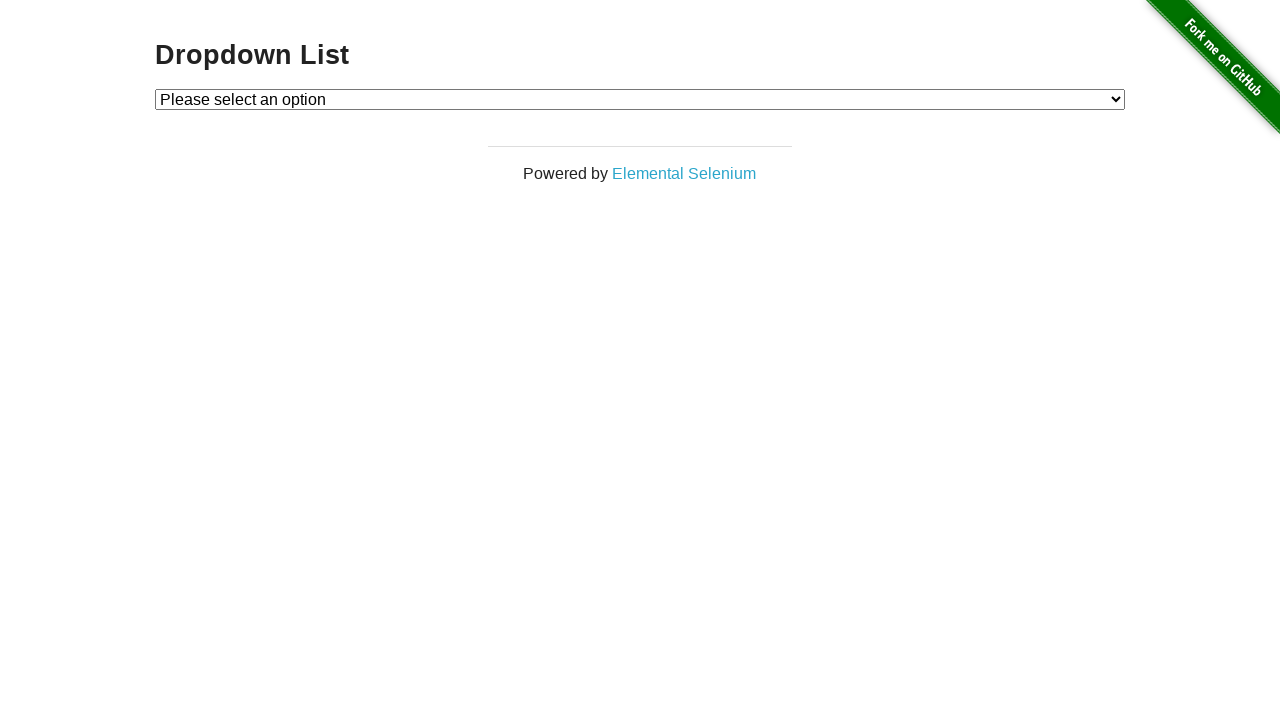

Selected 'Option 1' from the dropdown menu on [id="dropdown"]
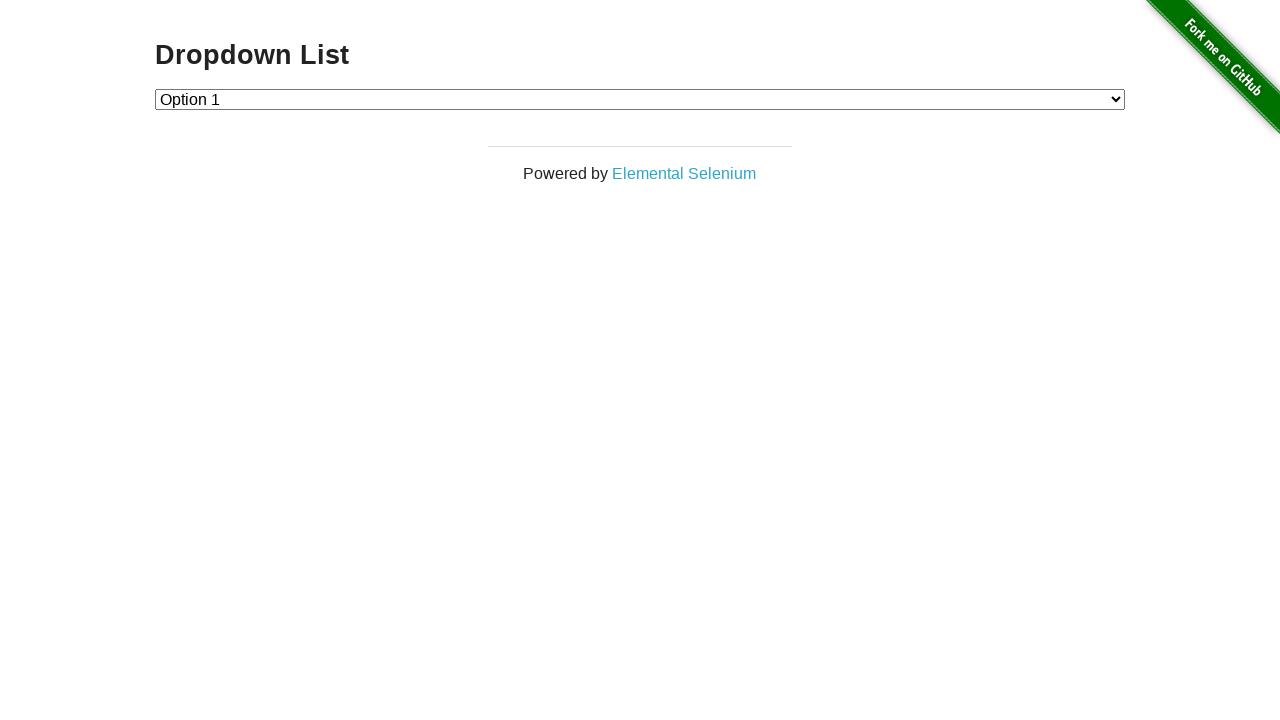

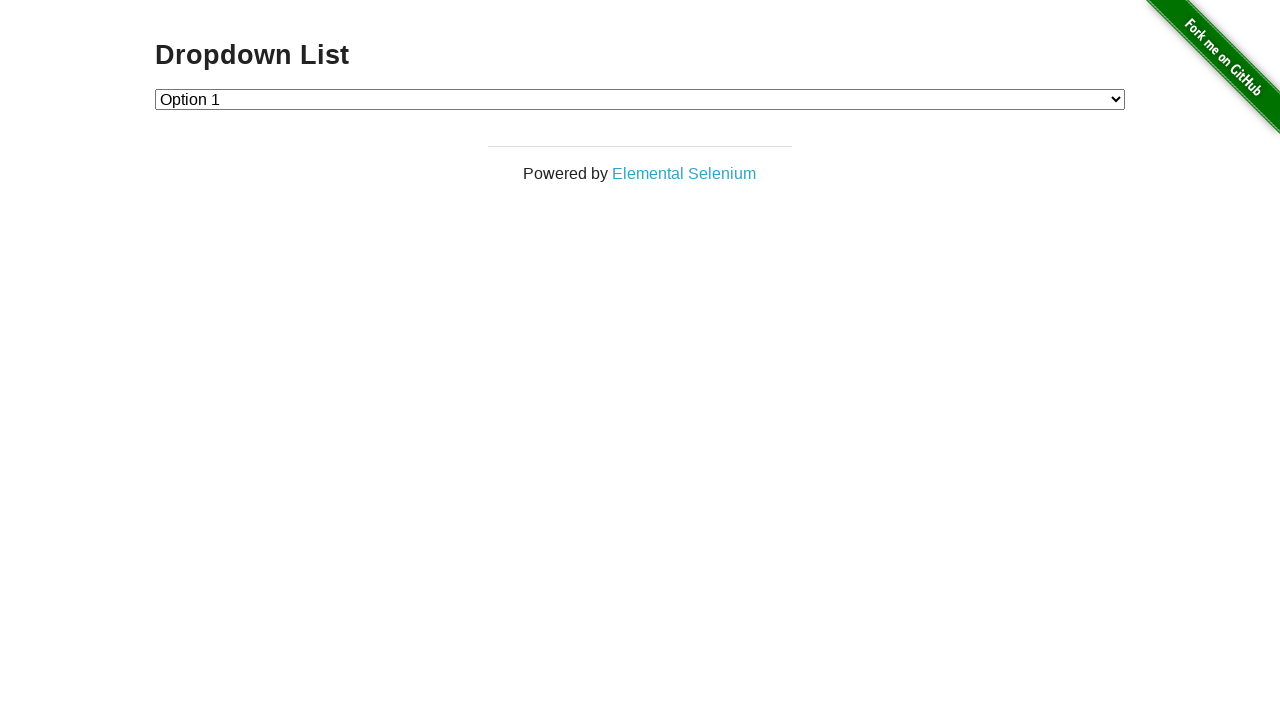